Tests multi-select dropdown functionality including selecting multiple options by different methods and deselecting all

Starting URL: https://eviltester.github.io/supportclasses/

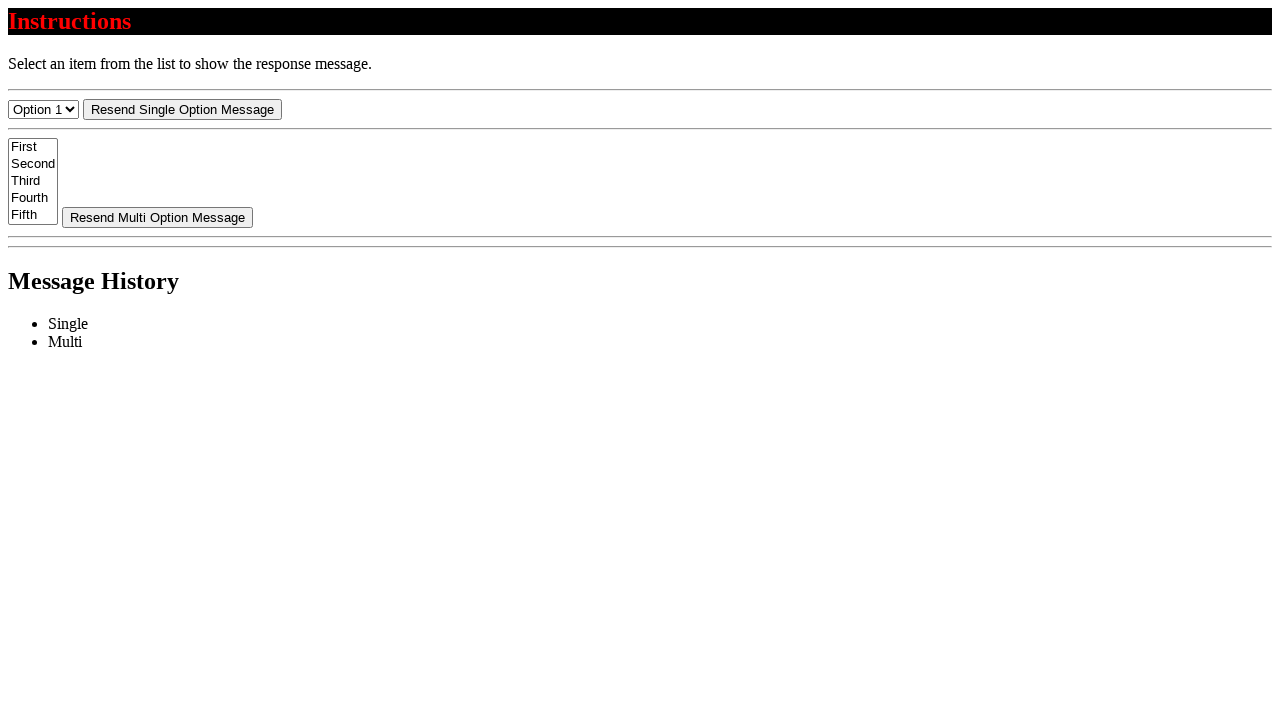

Selected first option by visible text 'First' on #select-multi
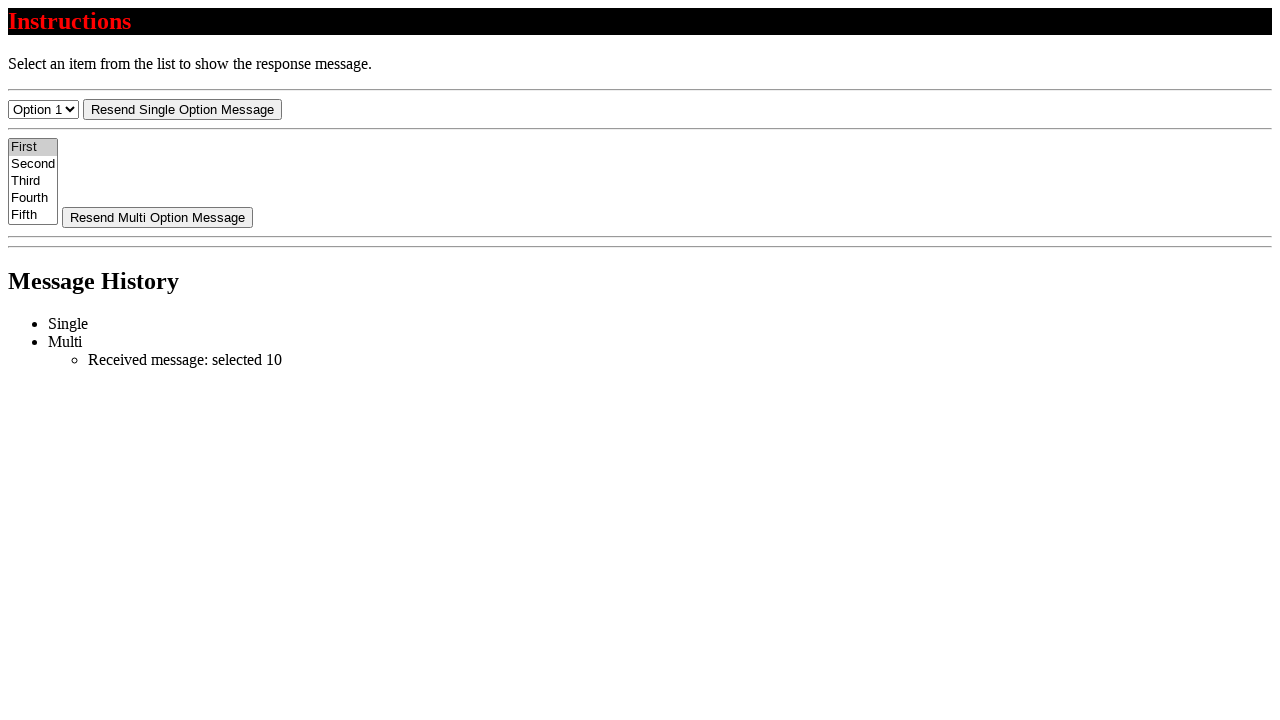

Selected multiple options by visible text: 'First' and 'Second' on #select-multi
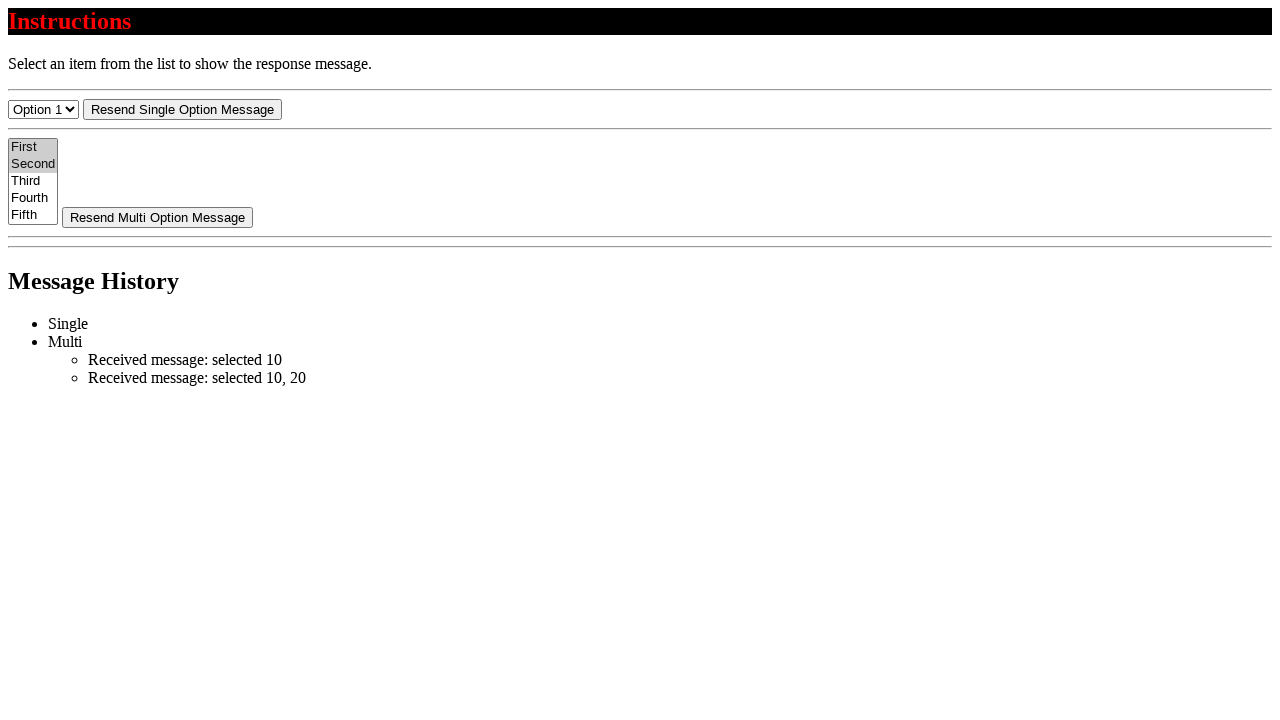

Deselected all options in multi-select dropdown on #select-multi
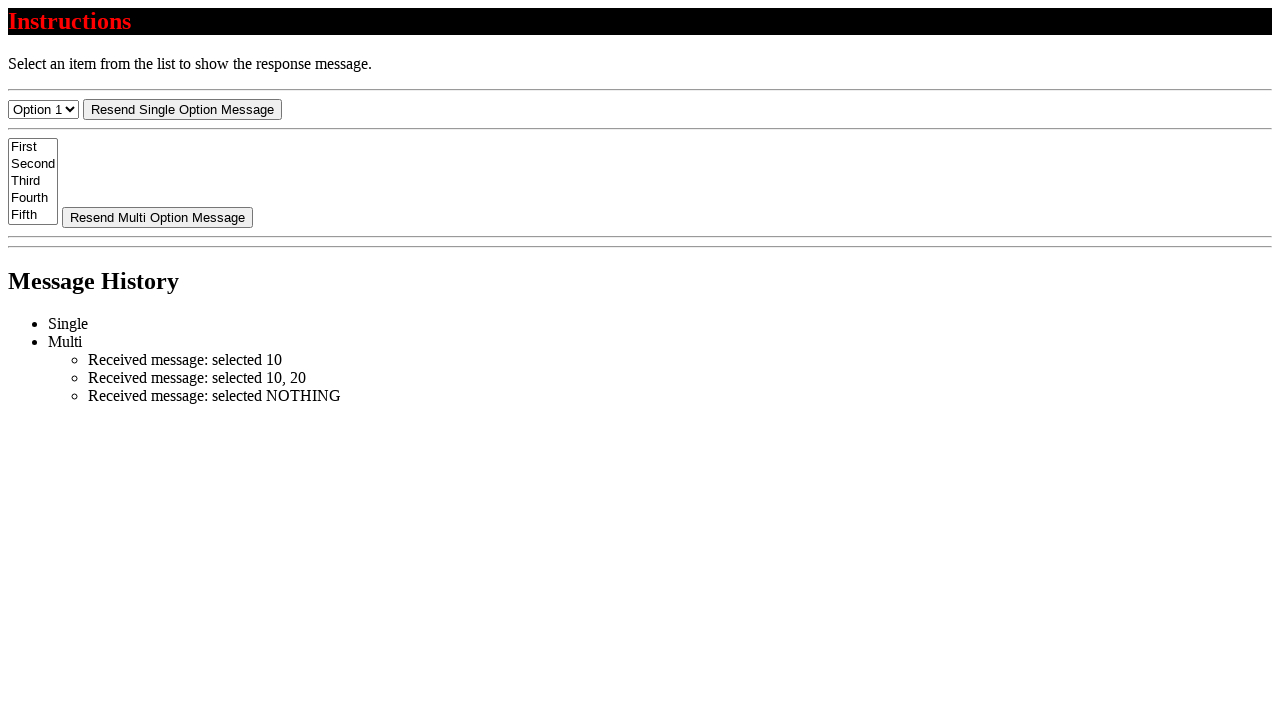

Selected first option by visible text 'First' on #select-multi
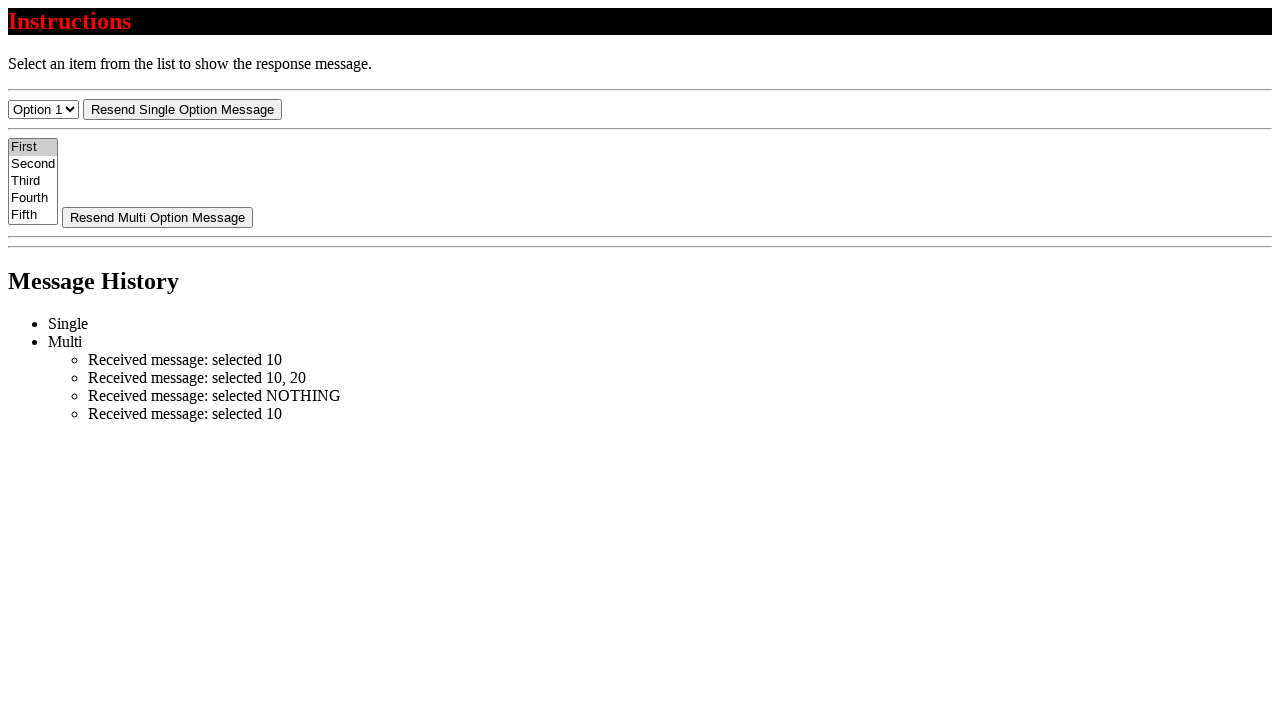

Selected multiple options by visible text: 'First' and 'Second' on #select-multi
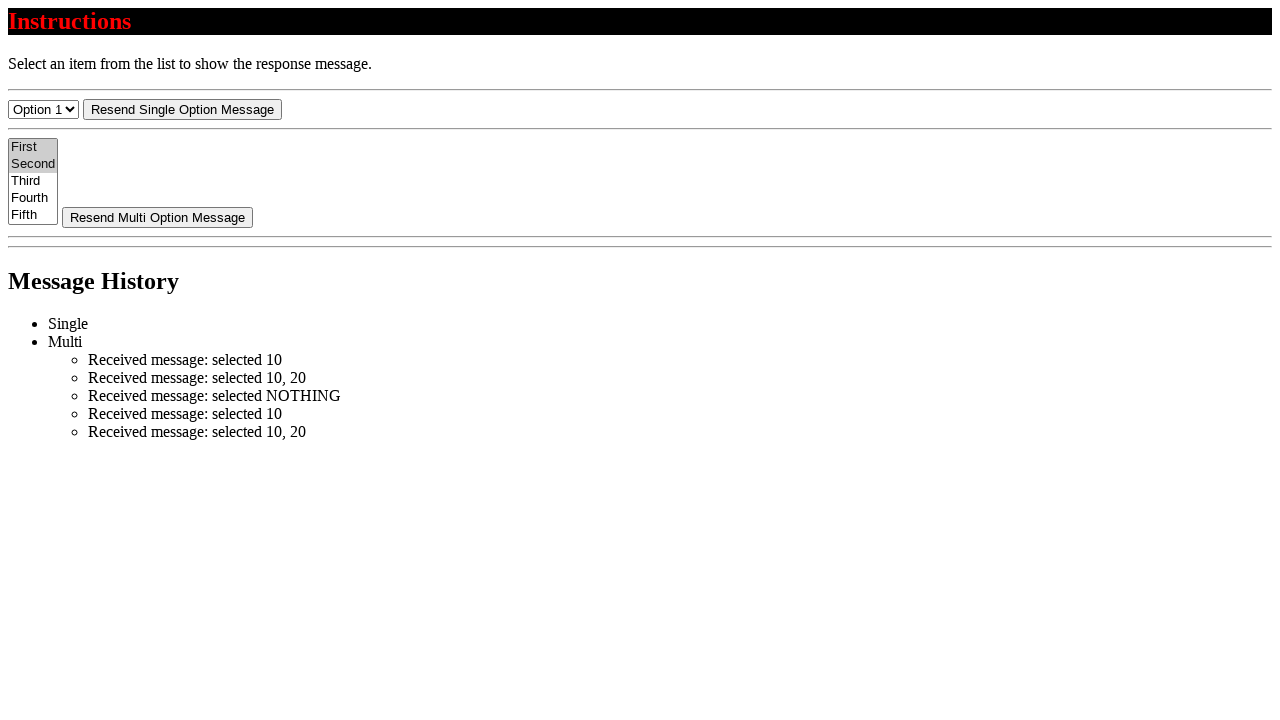

Selected all three options by their values: '10', '20', '30' on #select-multi
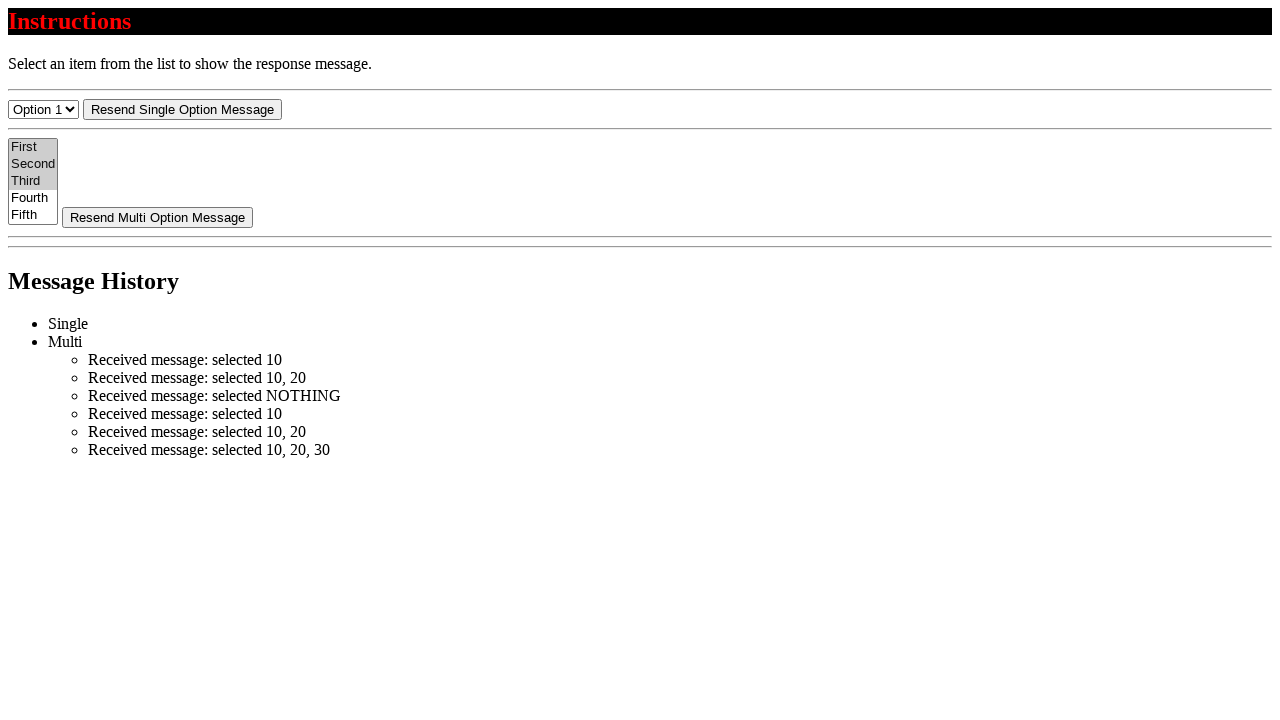

Deselected all options in multi-select dropdown on #select-multi
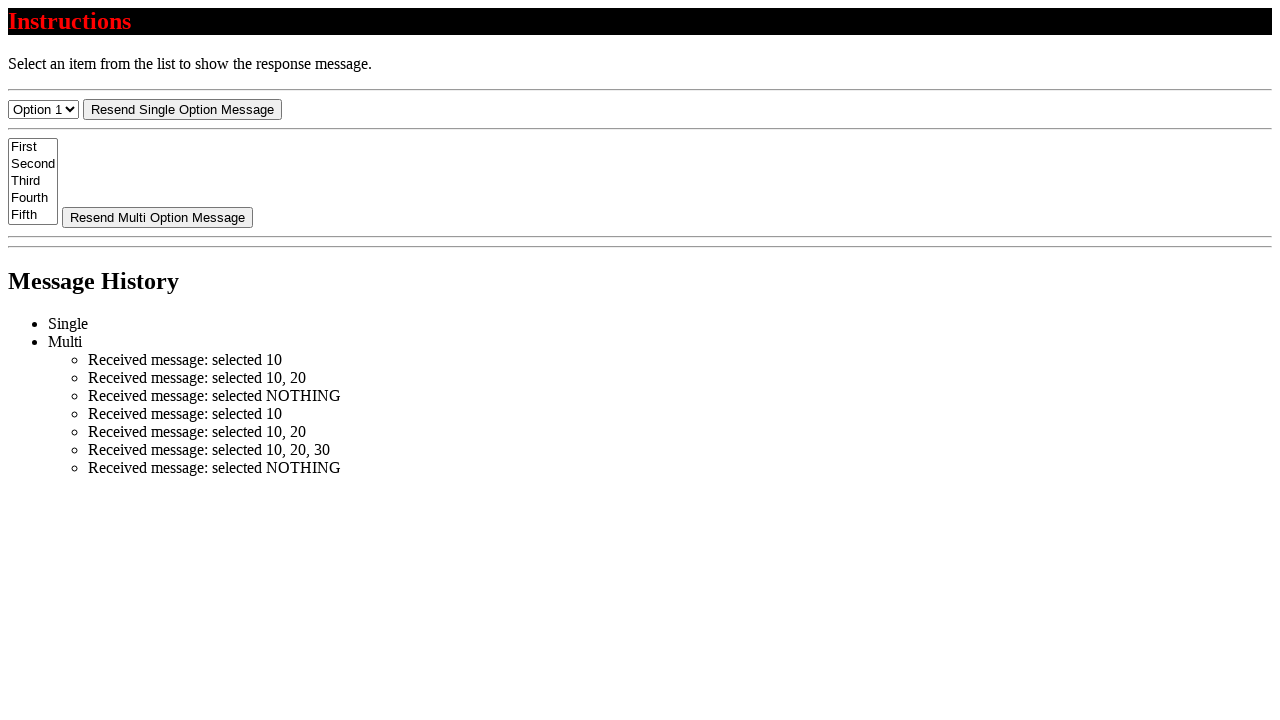

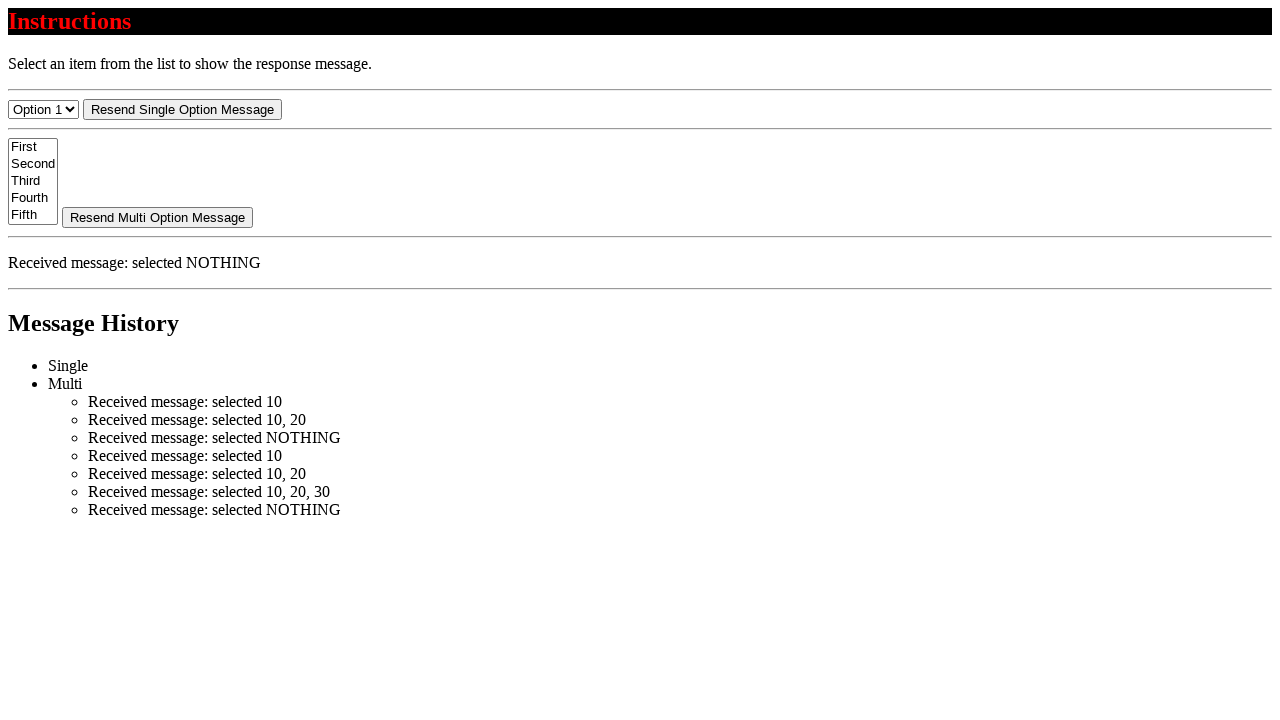